Tests text input functionality by entering text into a field and clicking a button to update its label

Starting URL: http://uitestingplayground.com/textinput

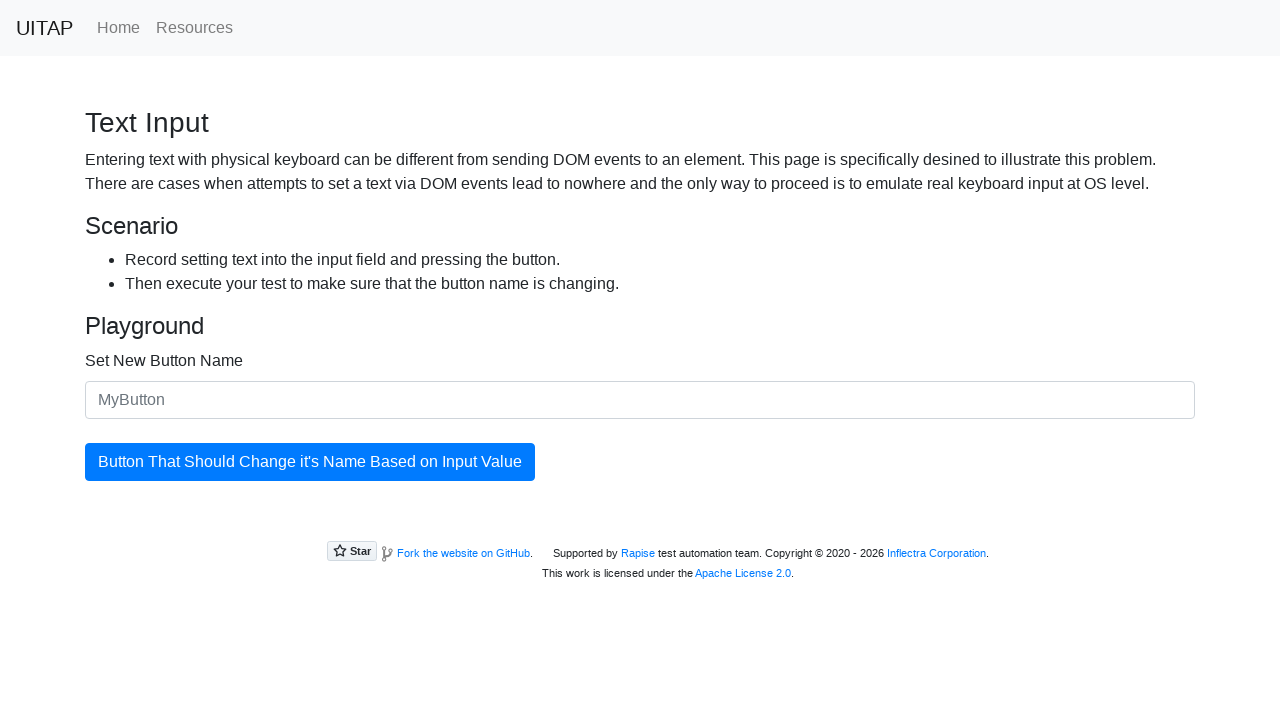

Entered 'SkyPro' into the text input field on #newButtonName
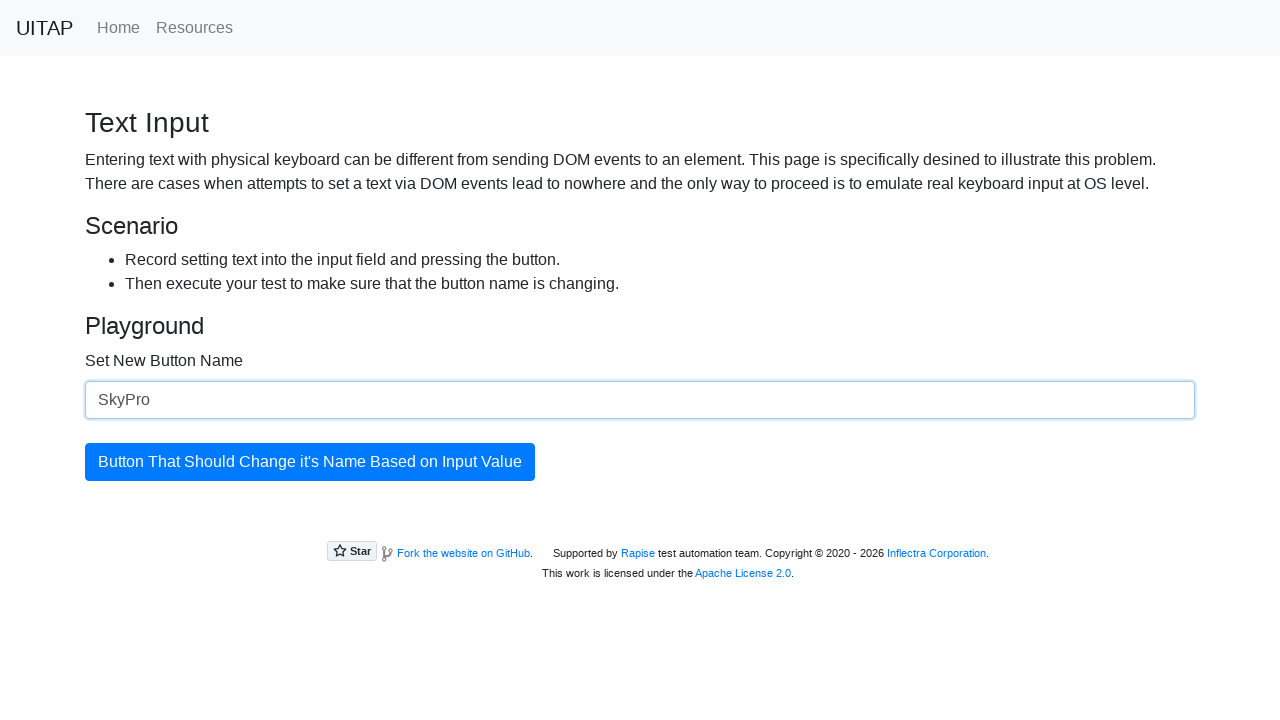

Clicked the button to update its label at (310, 462) on #updatingButton
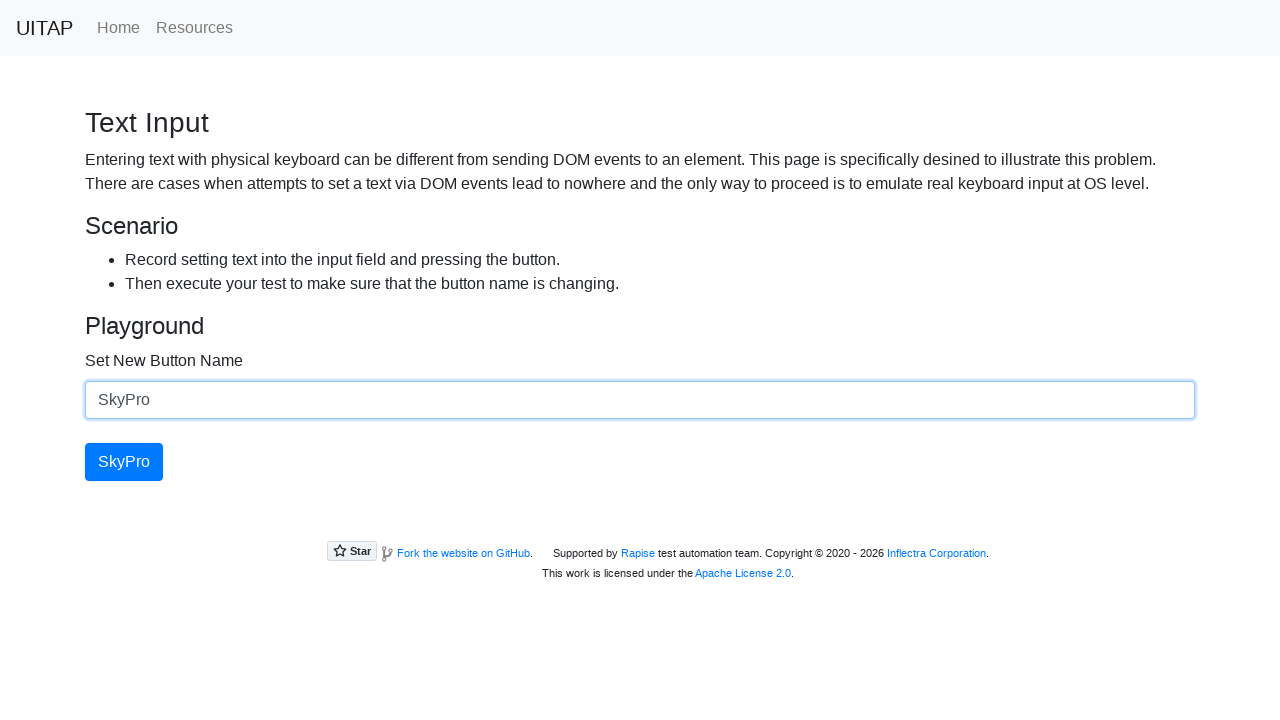

Retrieved button text content: 'SkyPro'
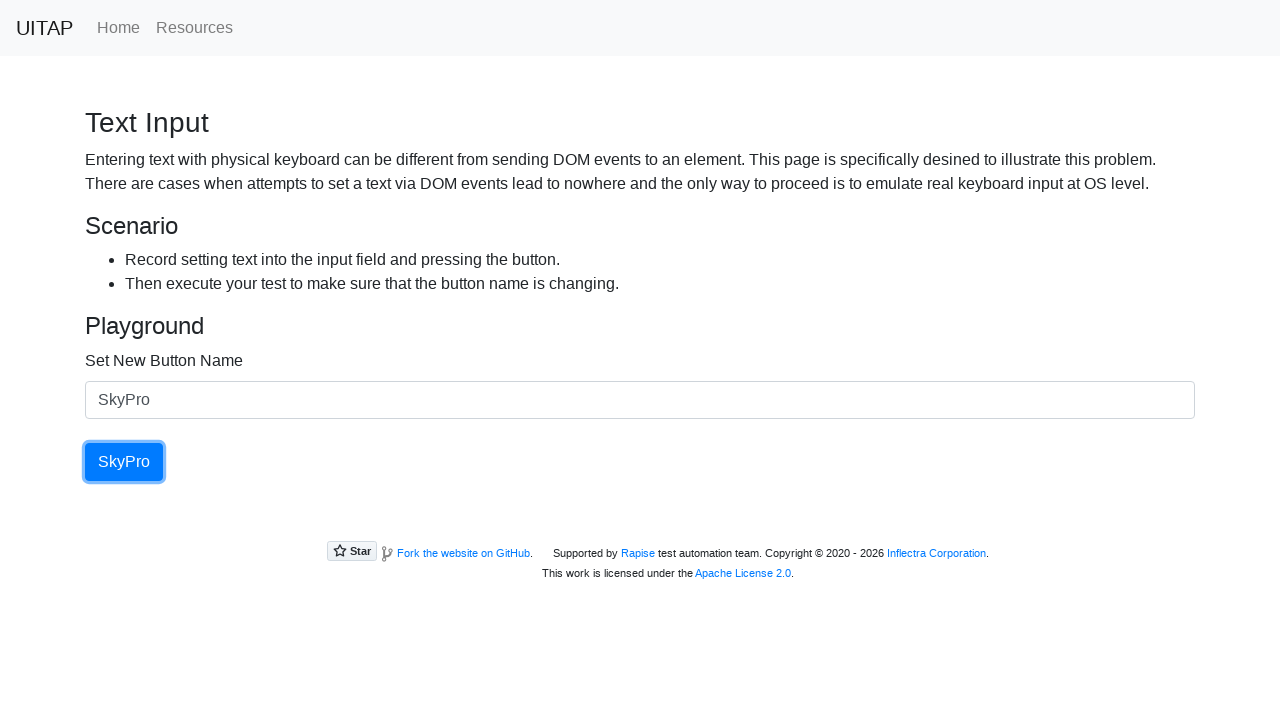

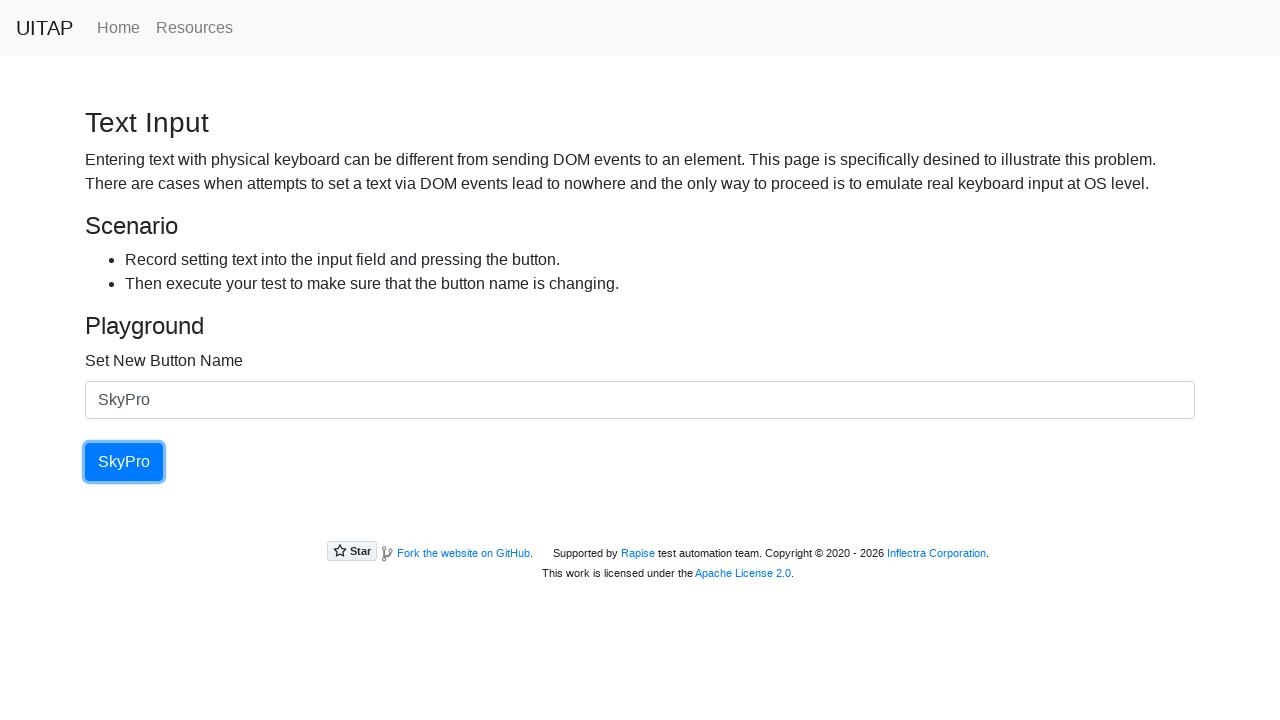